Navigates to Wyyerd Fiber website and waits for the page to fully load

Starting URL: https://wyyerd.com/

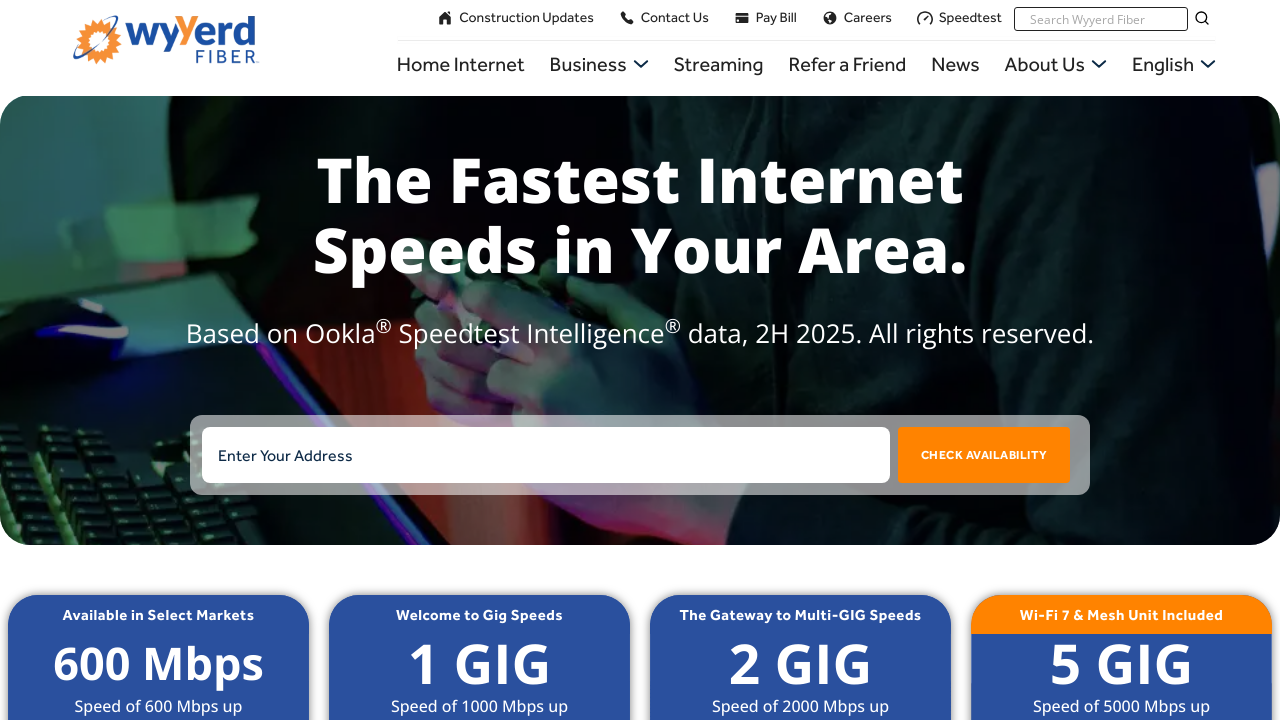

Navigated to Wyyerd Fiber website at https://wyyerd.com/
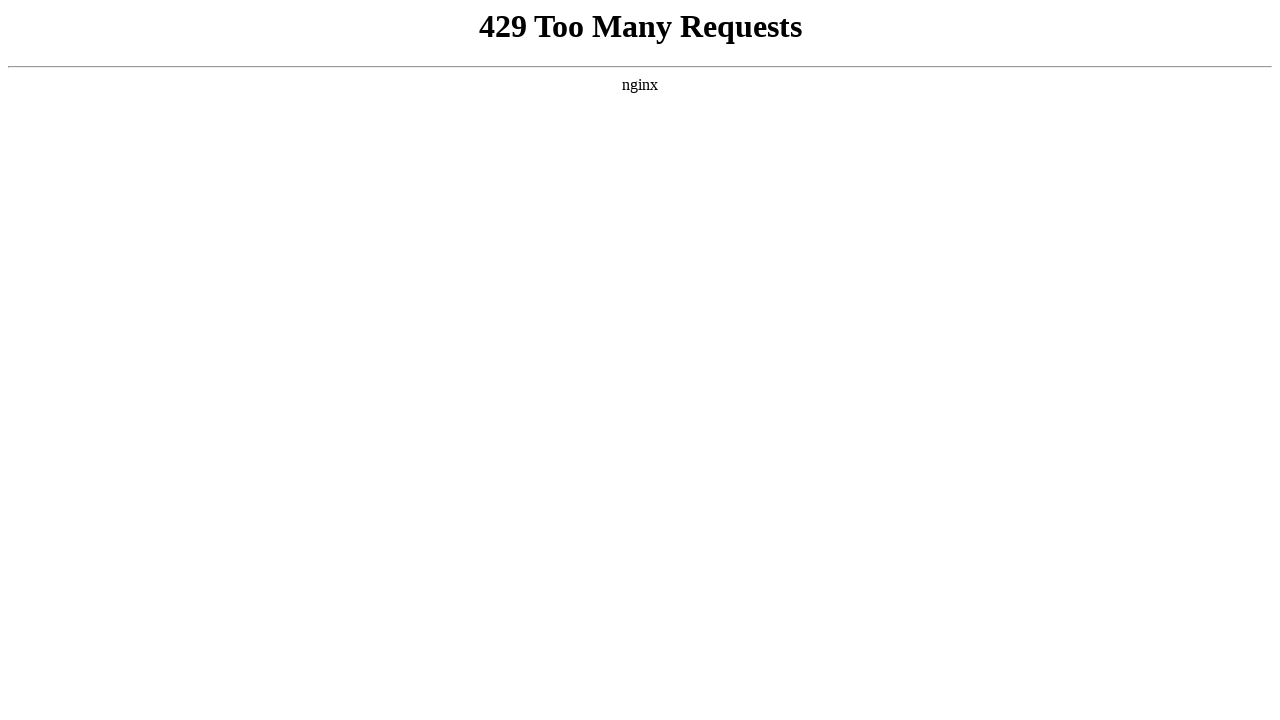

Page fully loaded with 'load' state
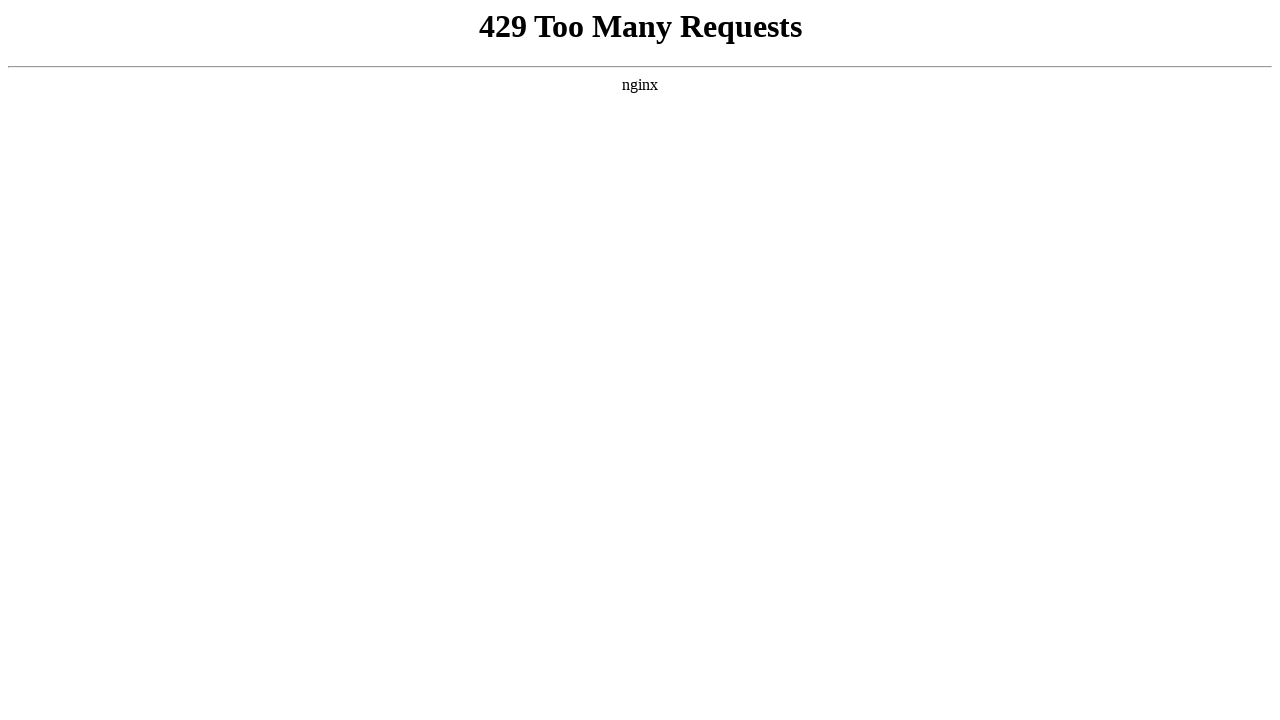

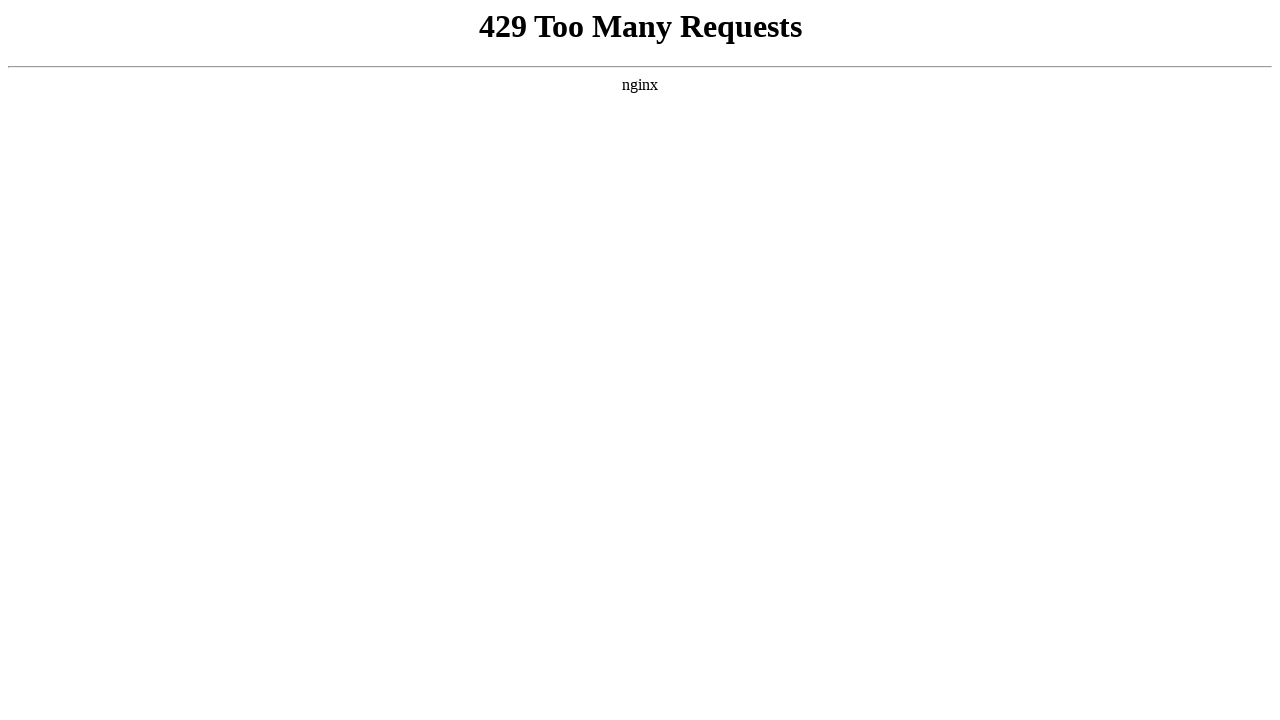